Tests jQuery UI drag and drop functionality by dragging an element from one location and dropping it onto a target area within an iframe

Starting URL: https://jqueryui.com/droppable/

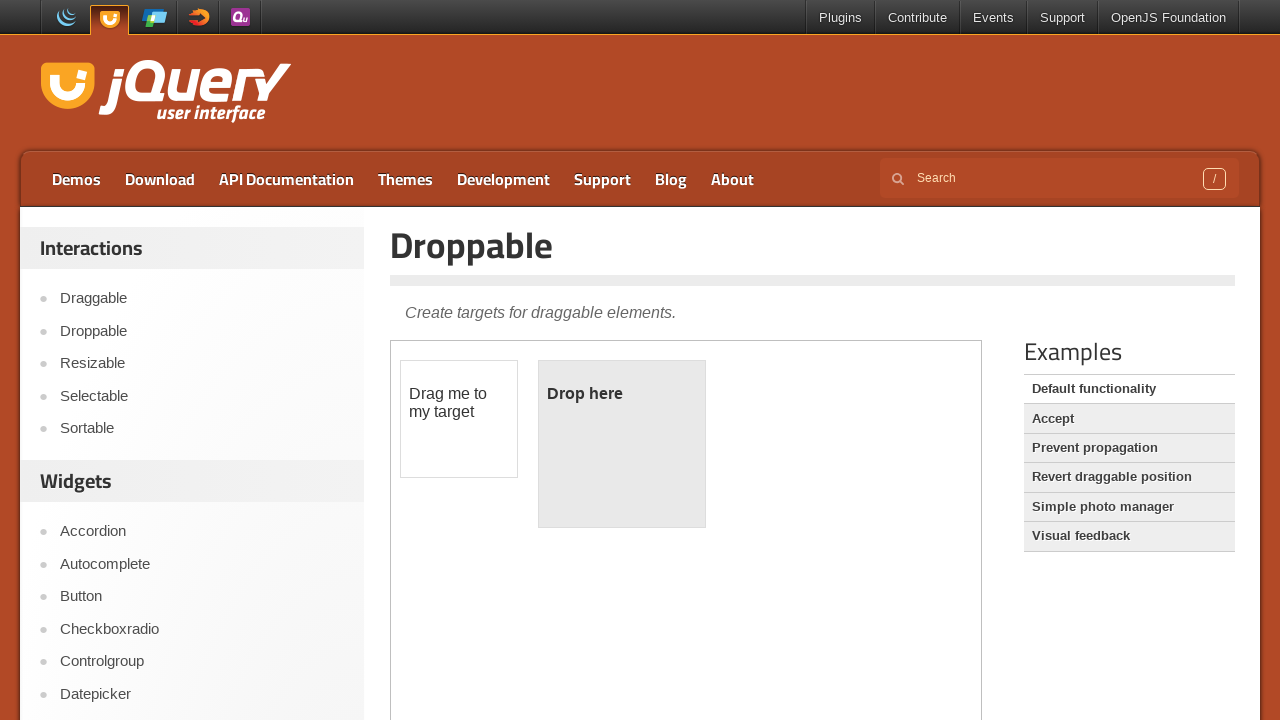

Located the demo iframe containing drag and drop elements
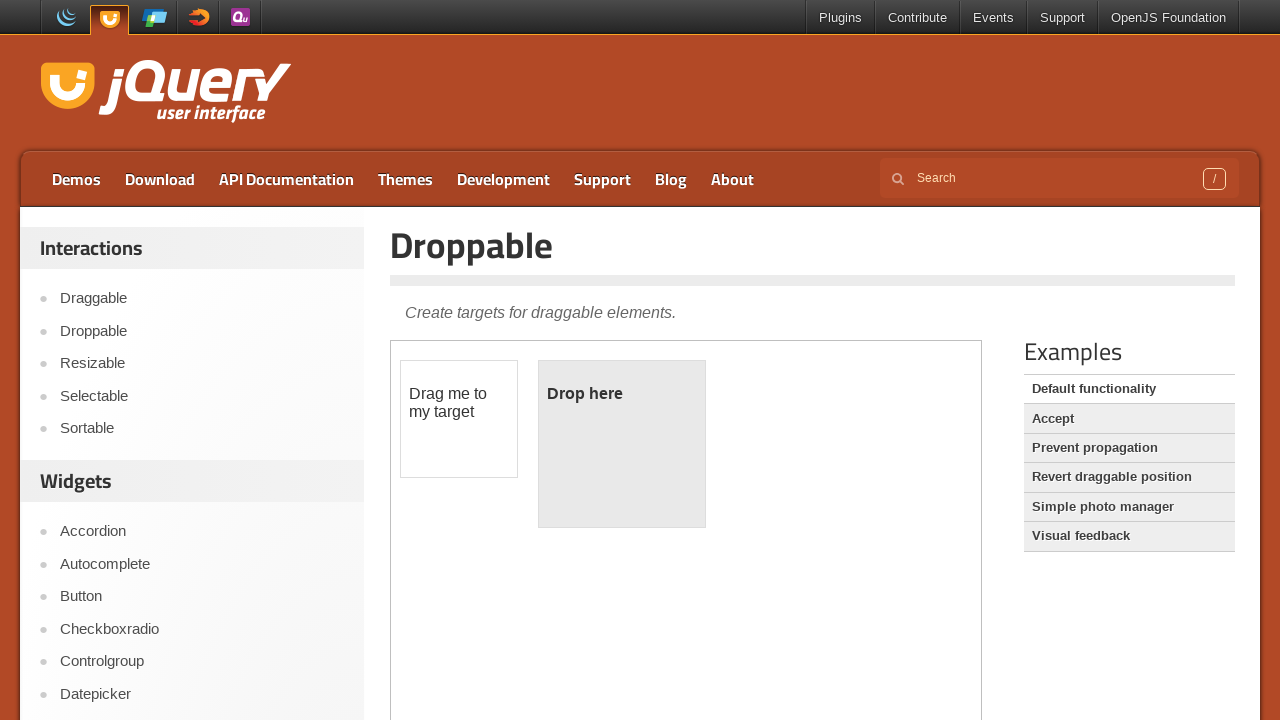

Located the draggable element within the iframe
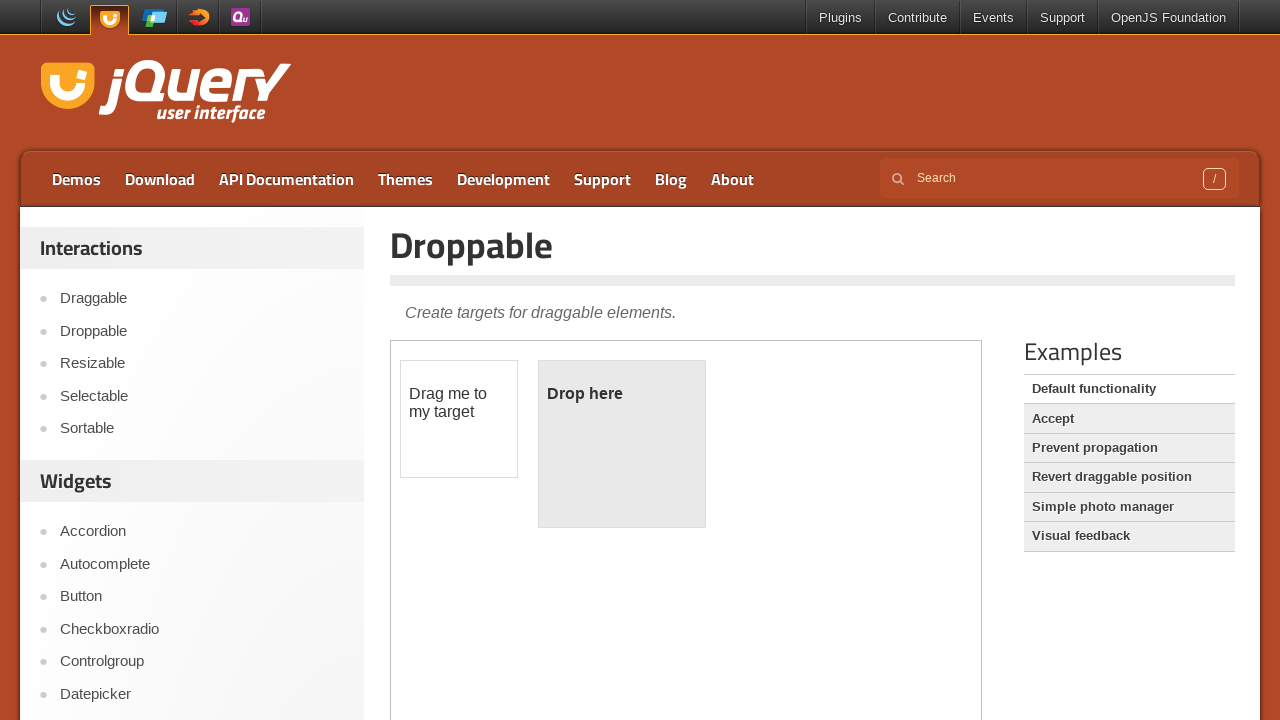

Located the droppable target element within the iframe
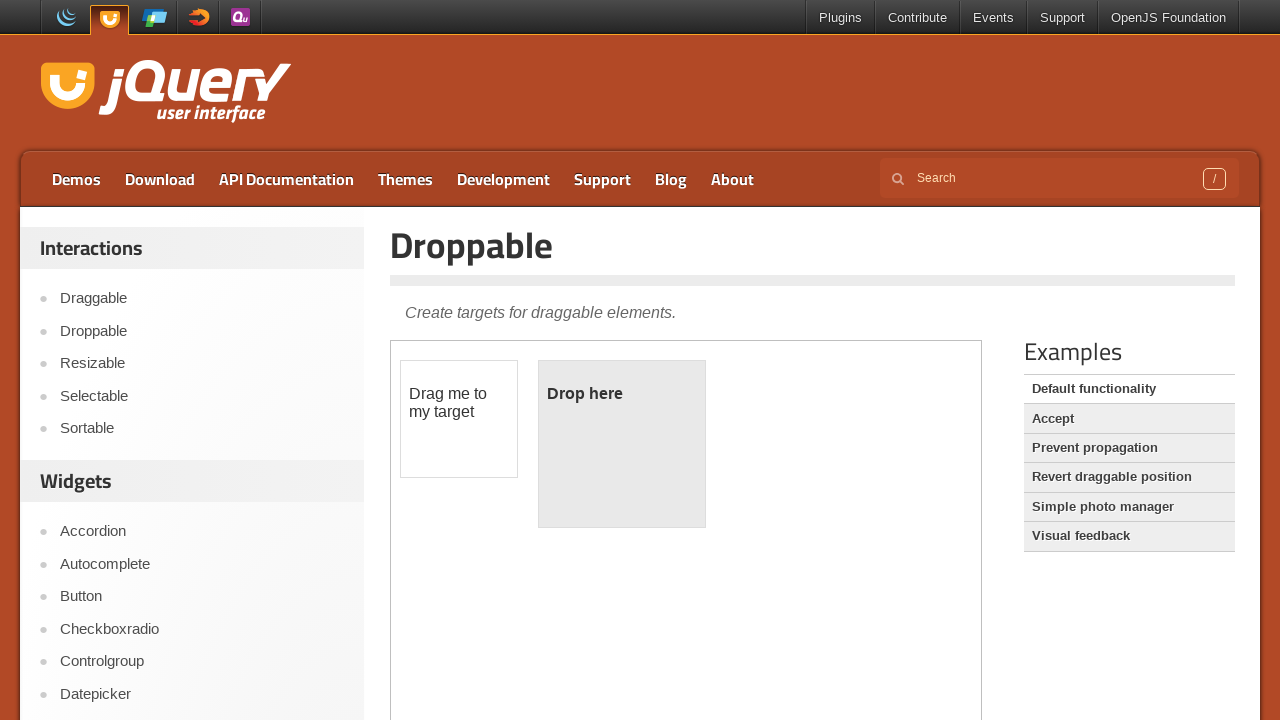

Dragged the draggable element and dropped it onto the droppable target at (622, 444)
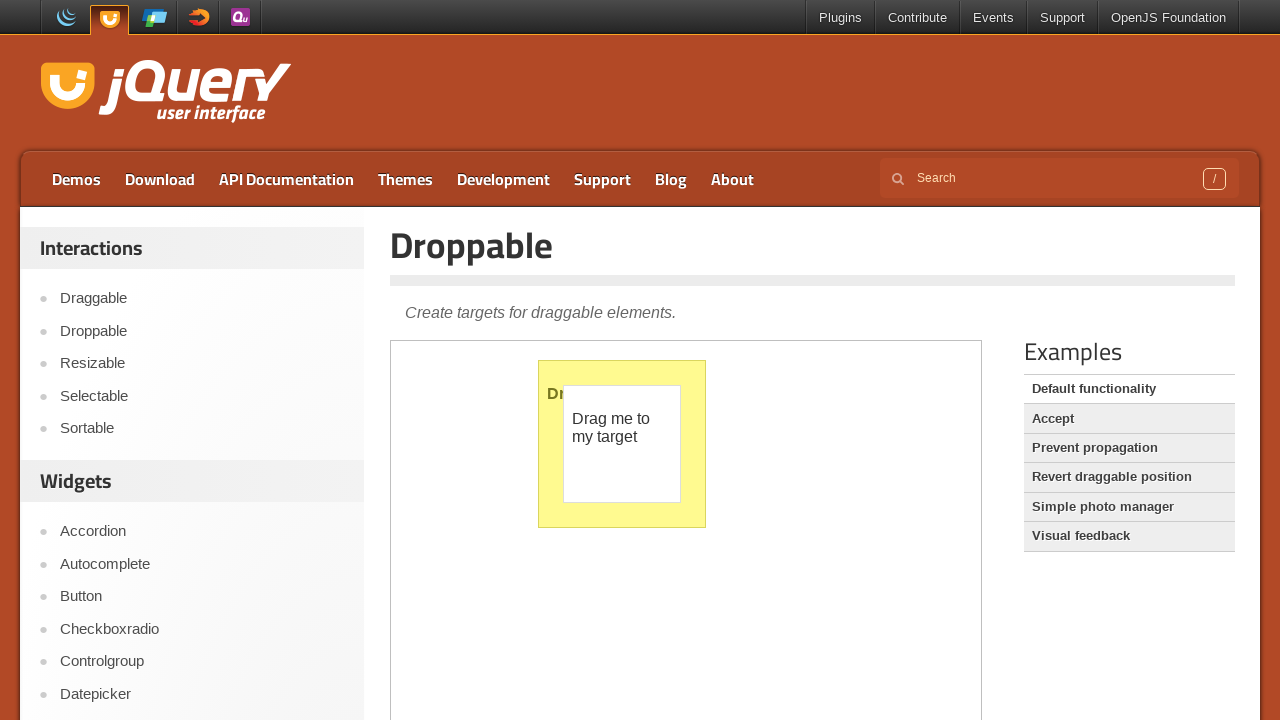

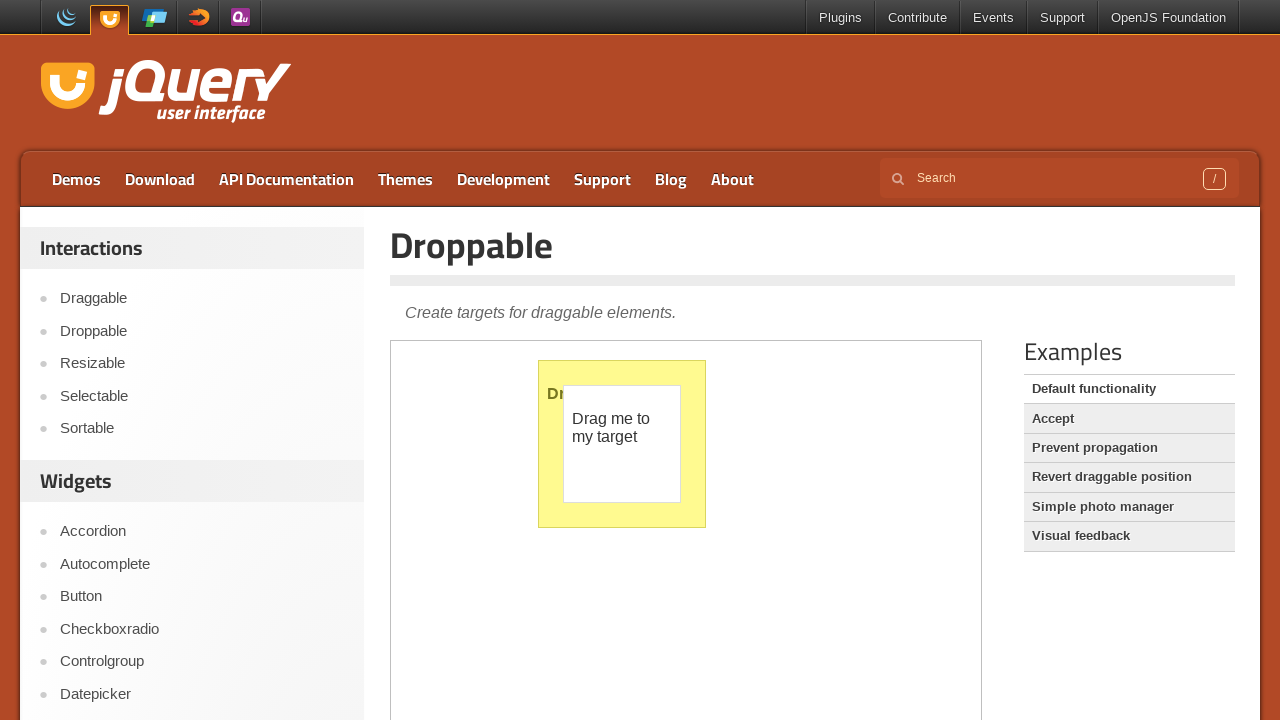